Tests adding todo items by filling the input and pressing Enter, then verifying the items appear in the list

Starting URL: https://demo.playwright.dev/todomvc

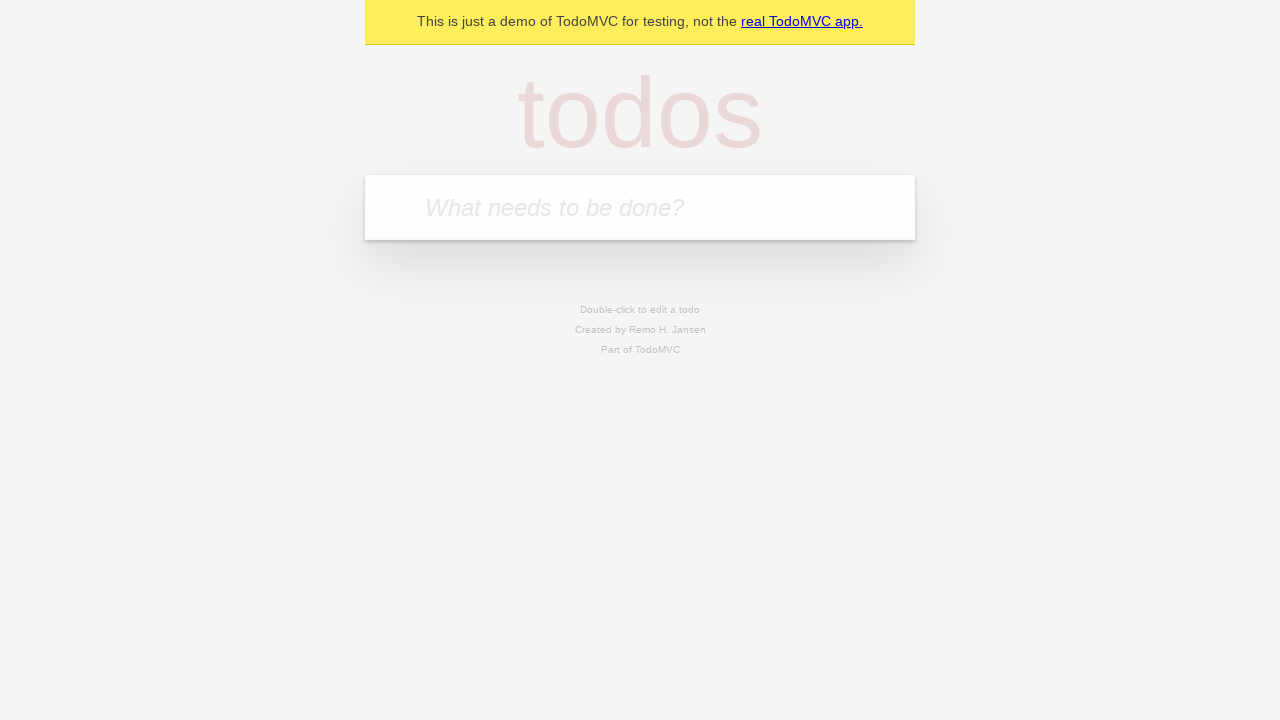

Filled input field with first todo item 'buy some cheese' on internal:attr=[placeholder="What needs to be done?"i]
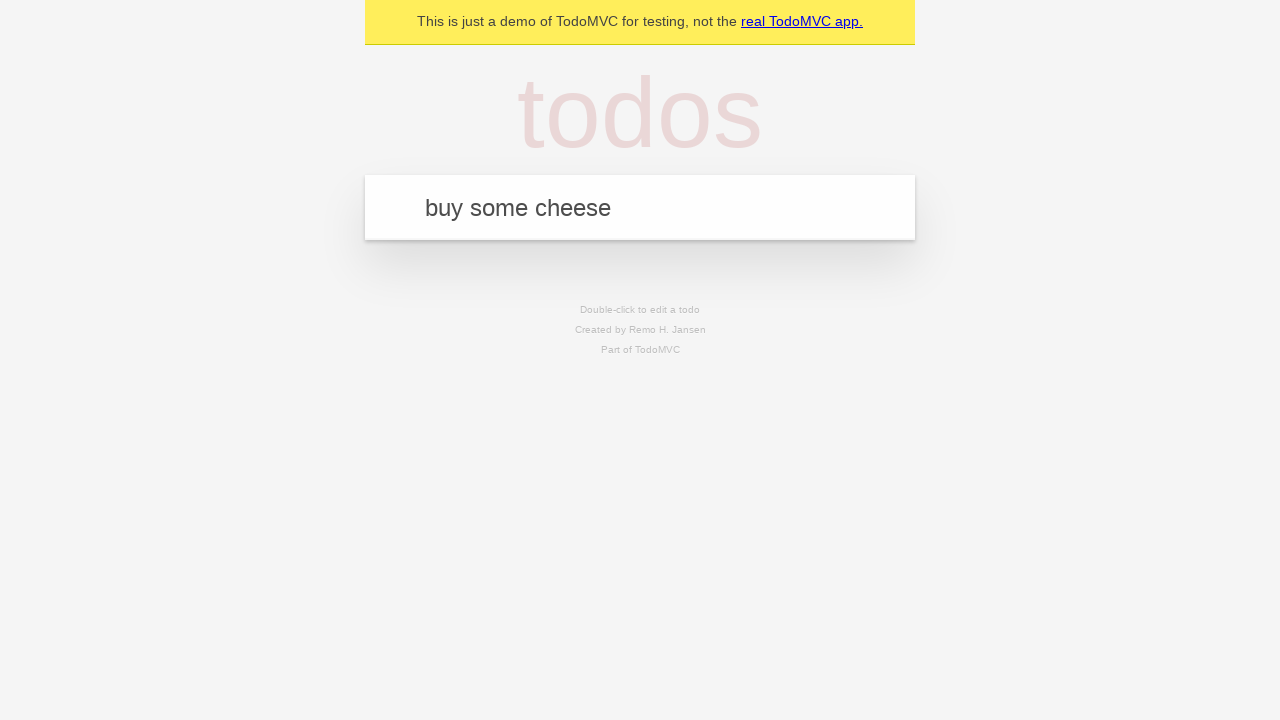

Pressed Enter to add first todo item on internal:attr=[placeholder="What needs to be done?"i]
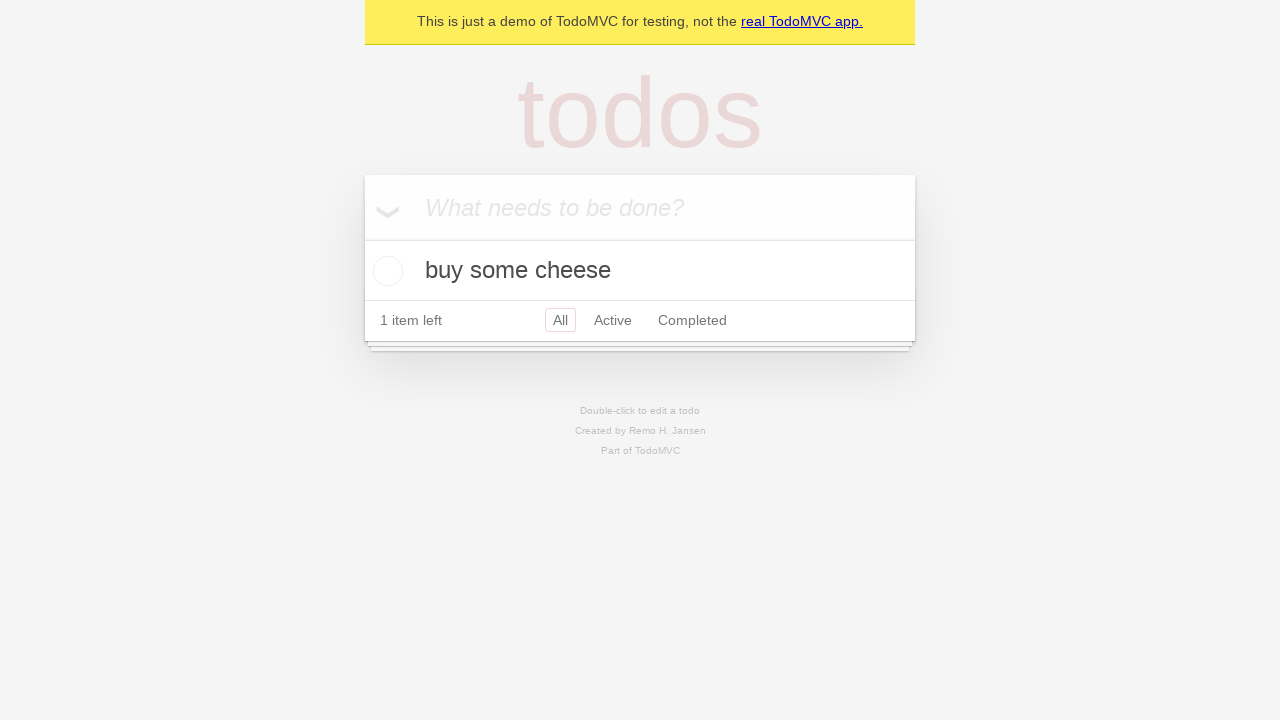

First todo item appeared in the list
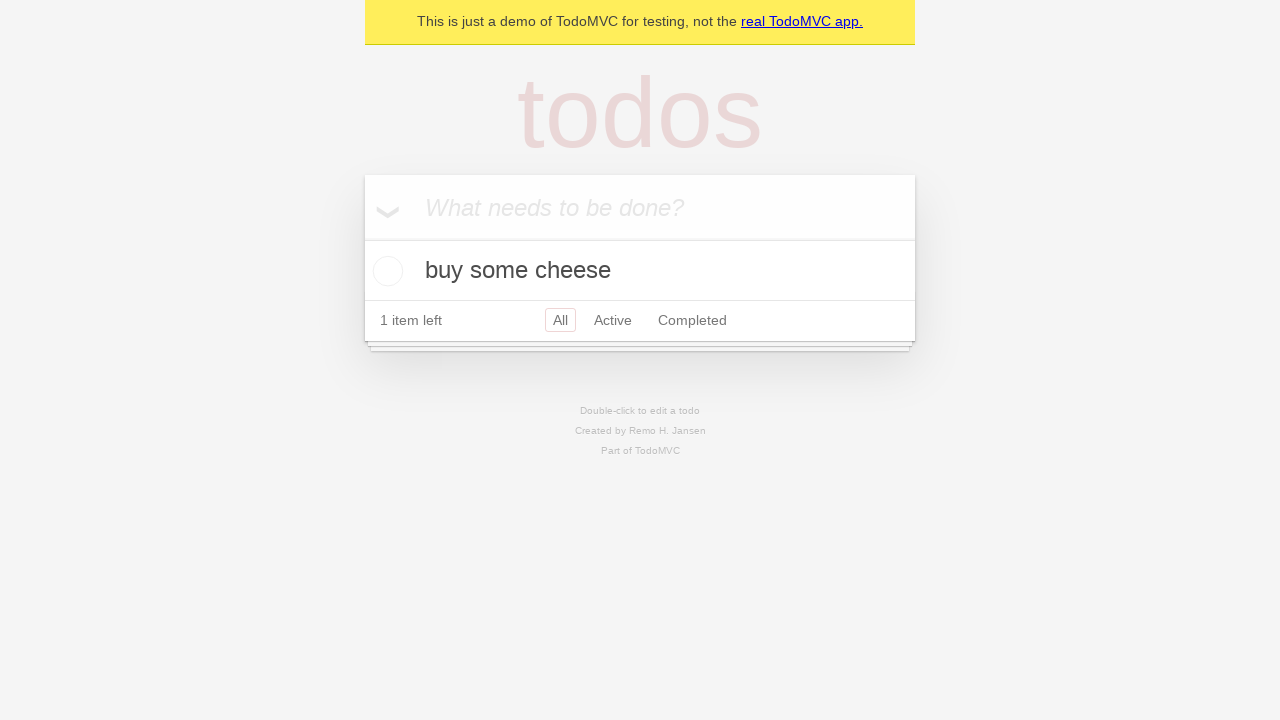

Filled input field with second todo item 'feed the cat' on internal:attr=[placeholder="What needs to be done?"i]
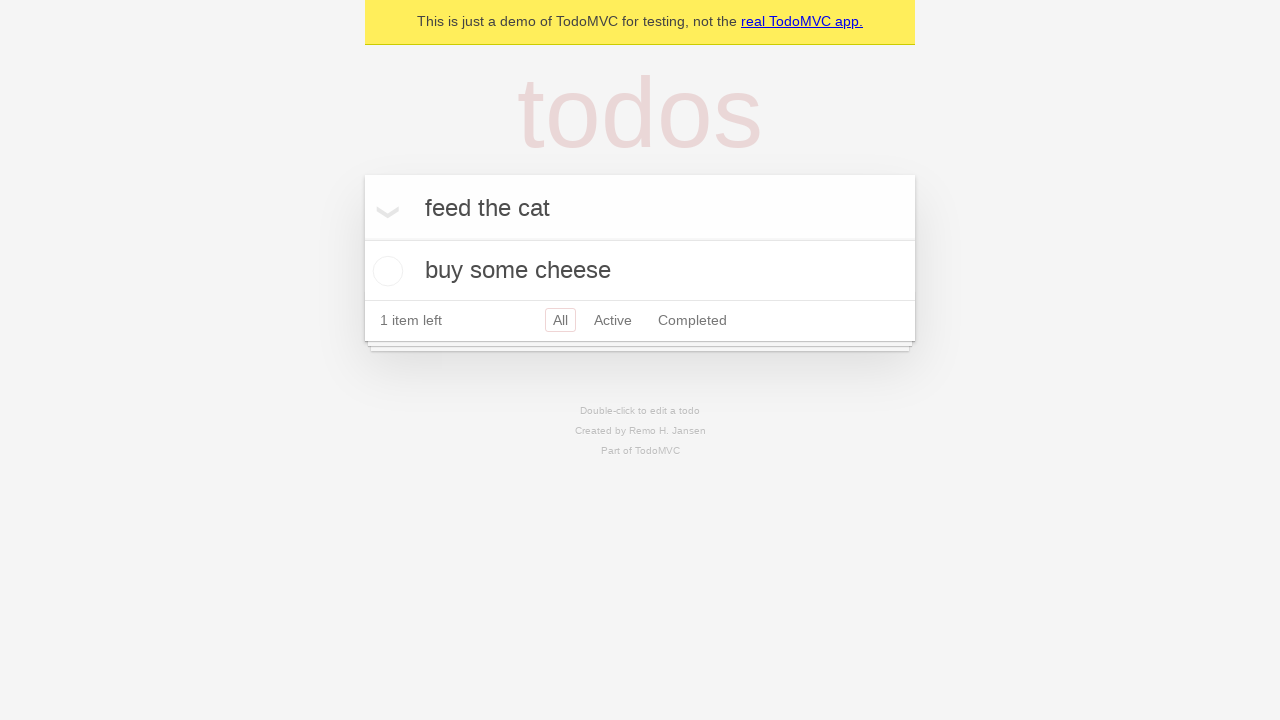

Pressed Enter to add second todo item on internal:attr=[placeholder="What needs to be done?"i]
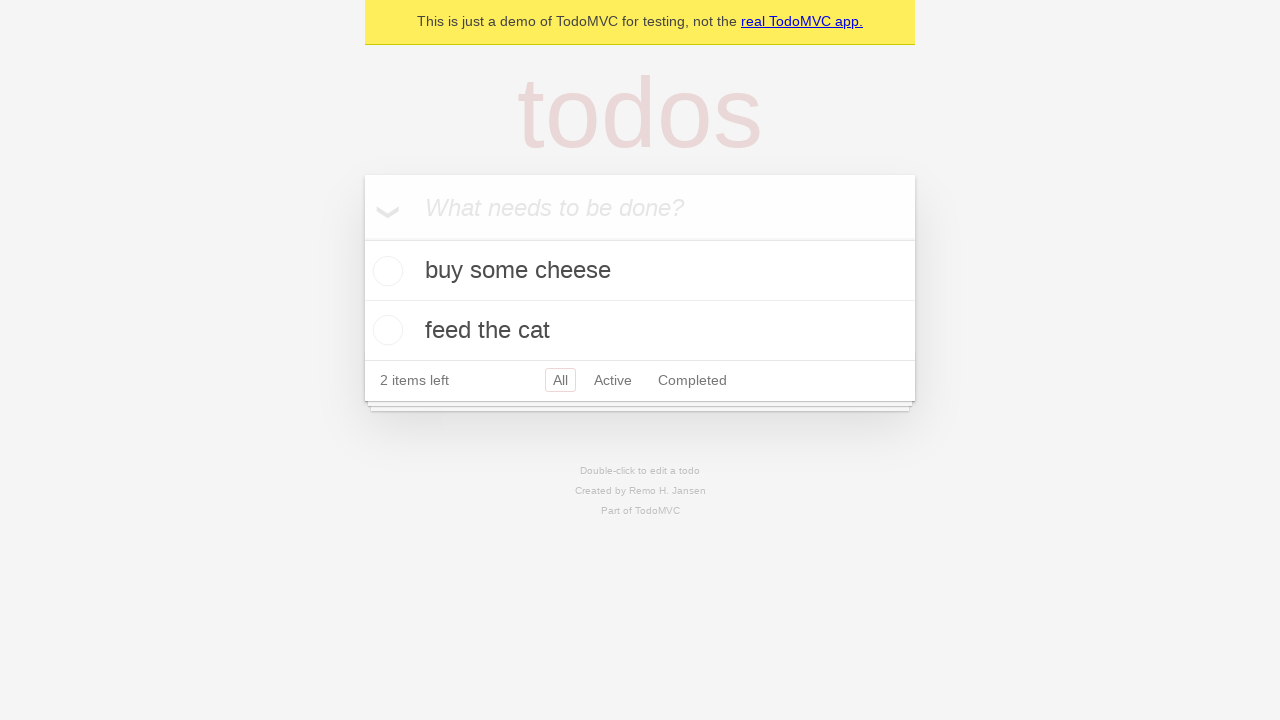

Both todo items are now visible in the list
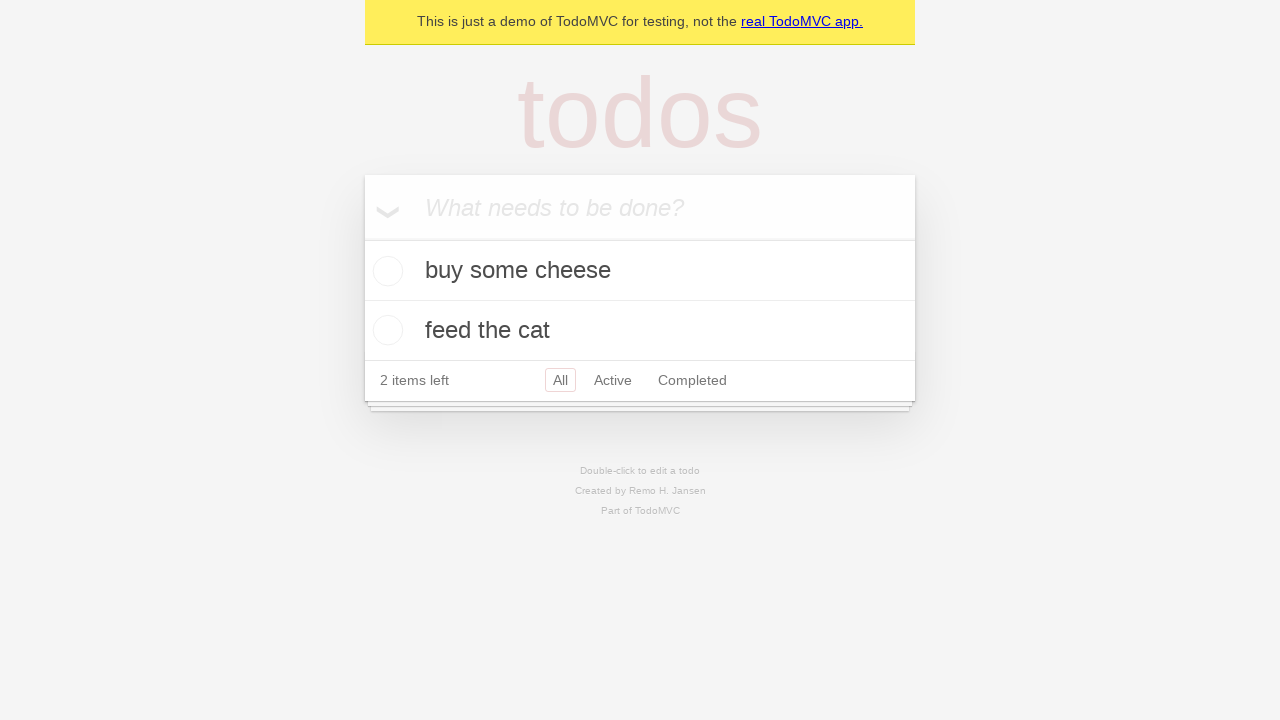

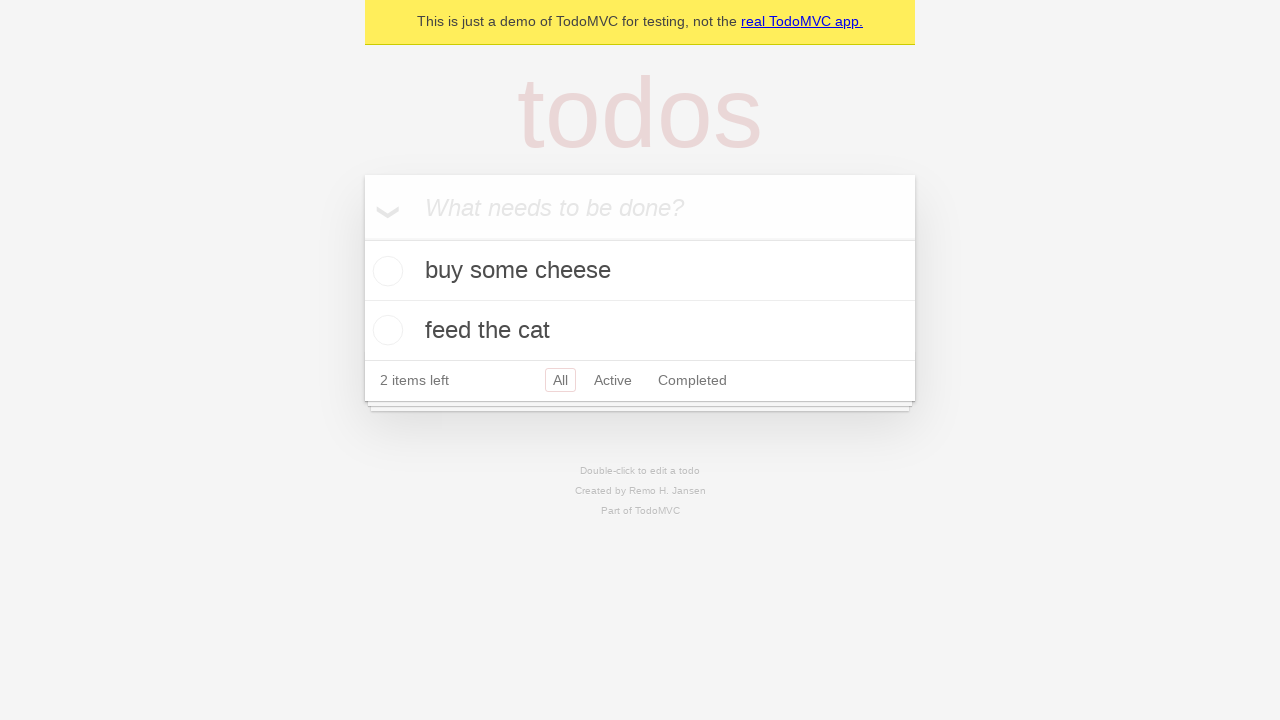